Tests tab switching by clicking a link that opens in a new tab and navigating back

Starting URL: https://codenboxautomationlab.com/practice/

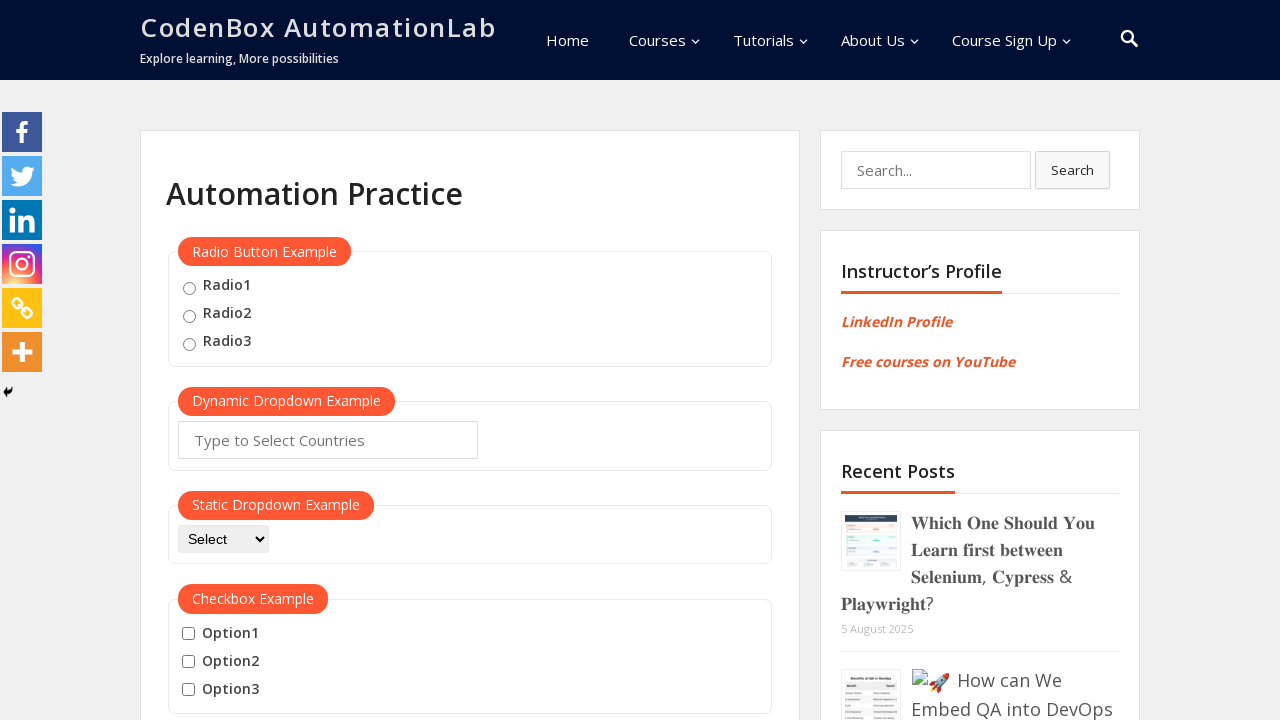

Removed target attribute from open tab link element
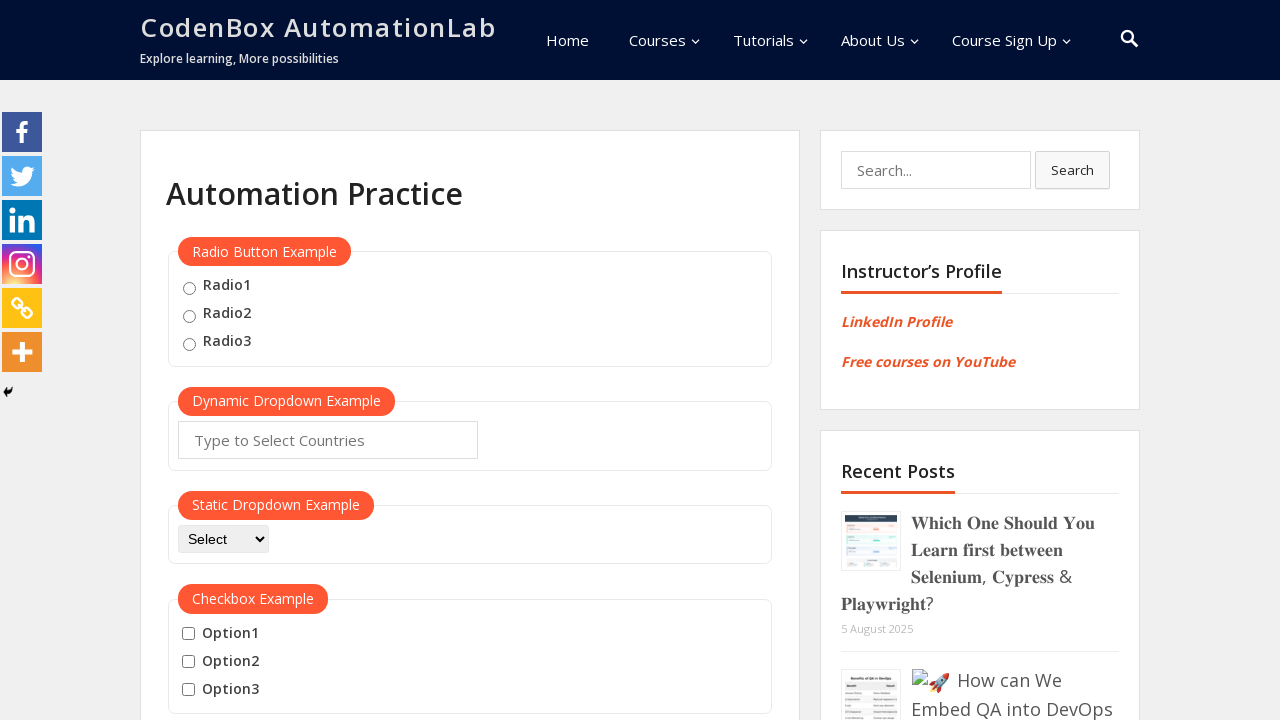

Clicked the open tab link at (210, 361) on #opentab
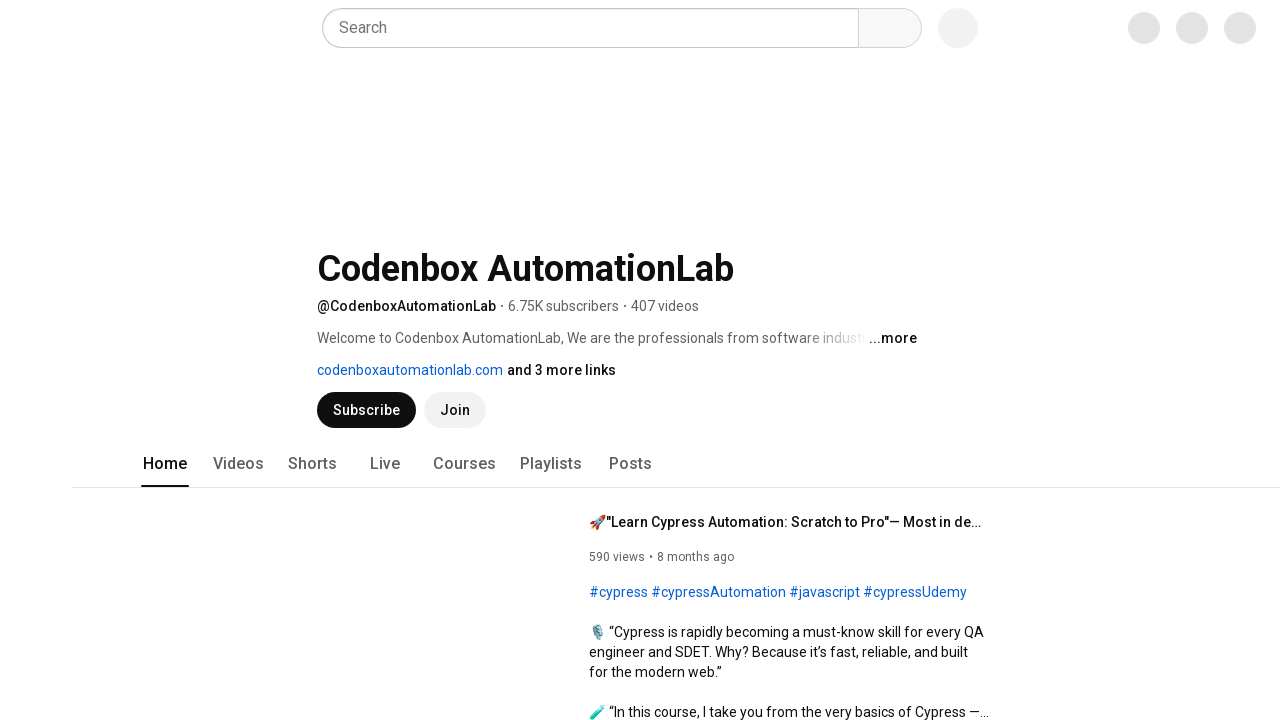

Waited for page to load with networkidle state
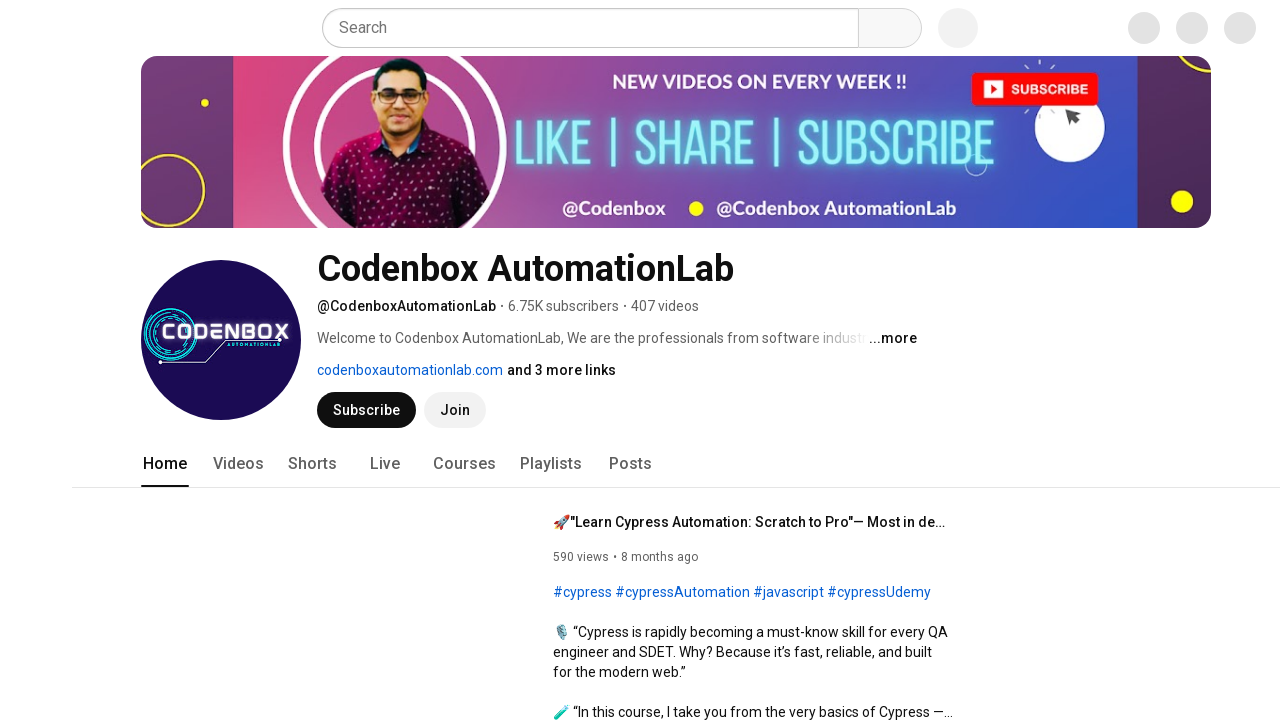

Navigated back to previous page
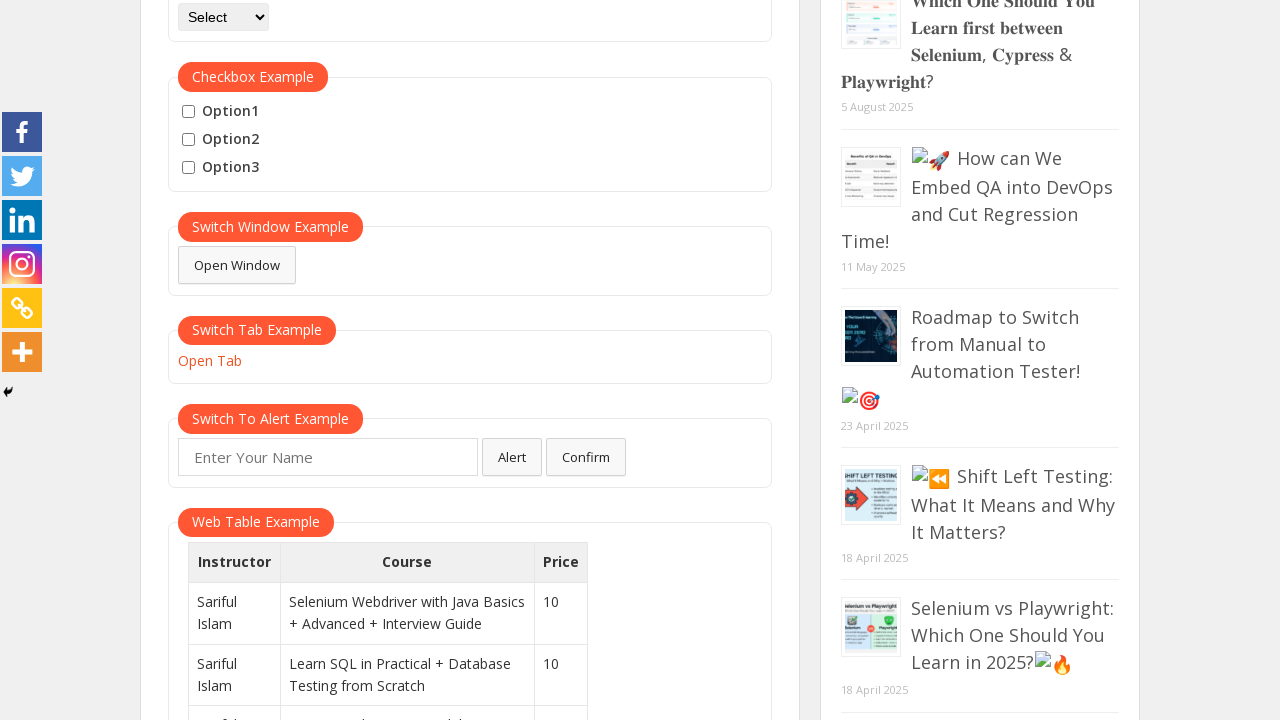

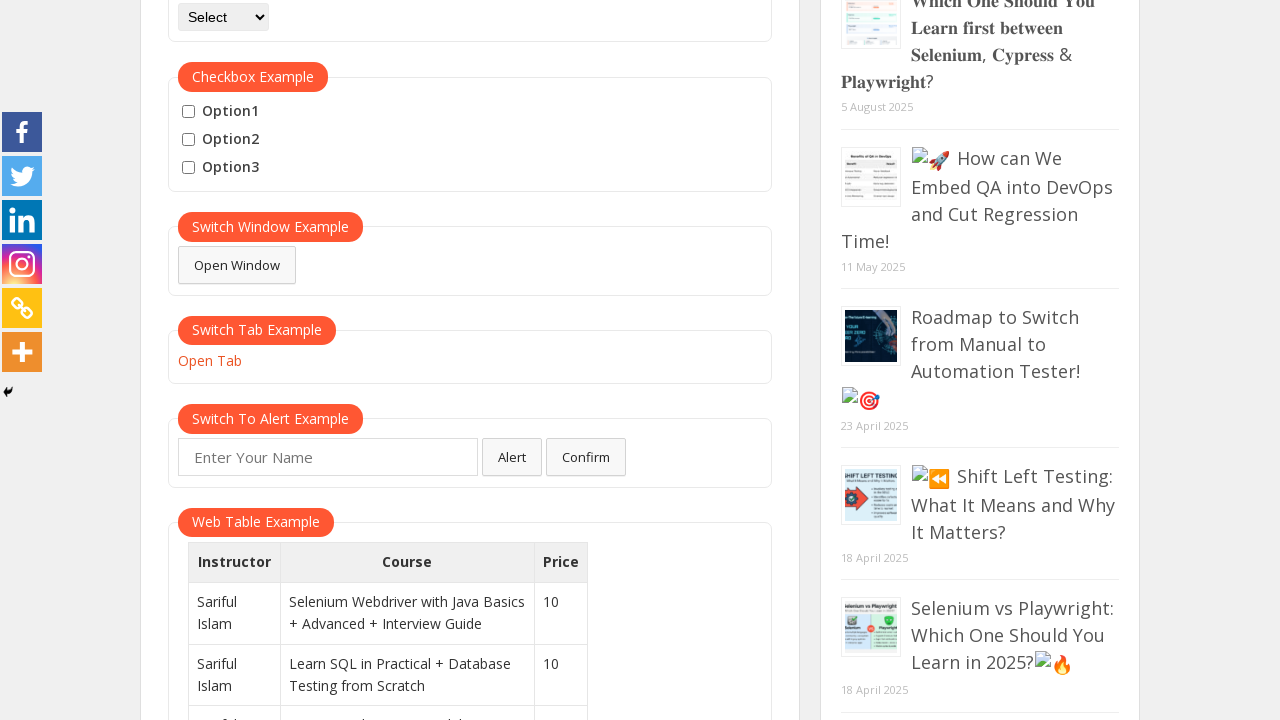